Tests hover functionality by moving the mouse over a figure element and verifying that the hidden caption becomes visible

Starting URL: https://the-internet.herokuapp.com/hovers

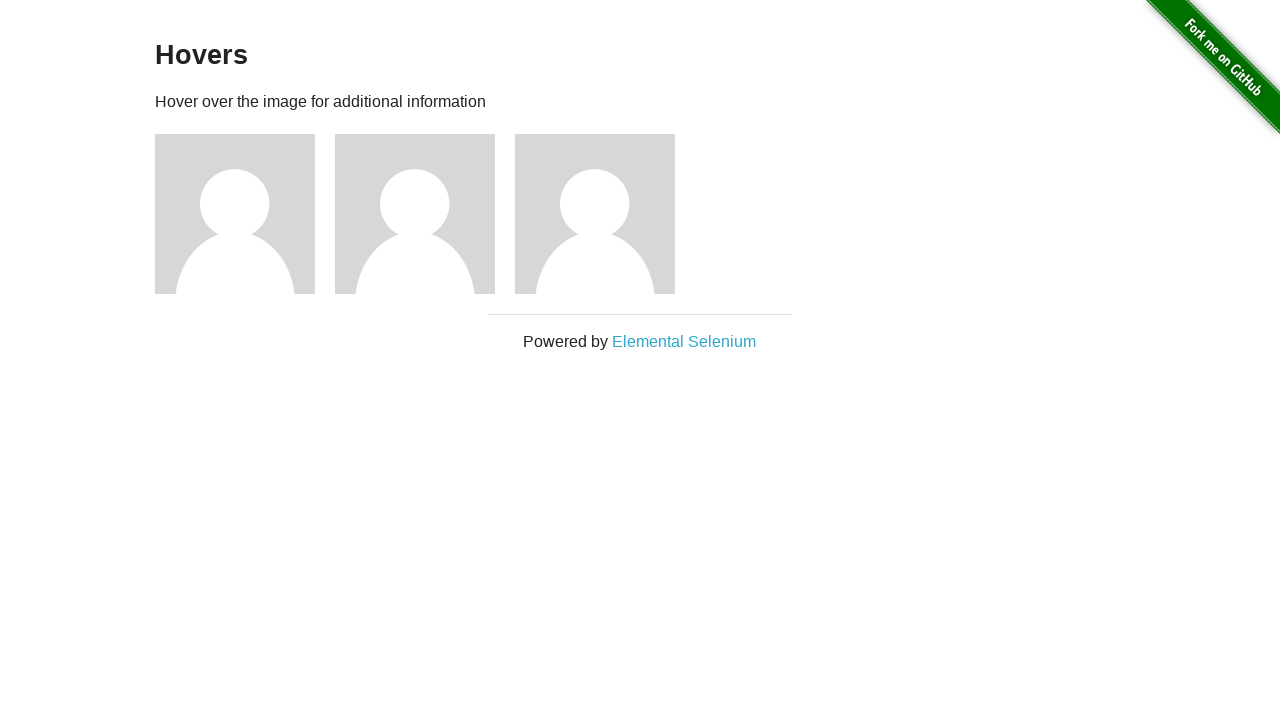

Hovered over the first figure element at (245, 214) on xpath=//div[@class='figure'][1]
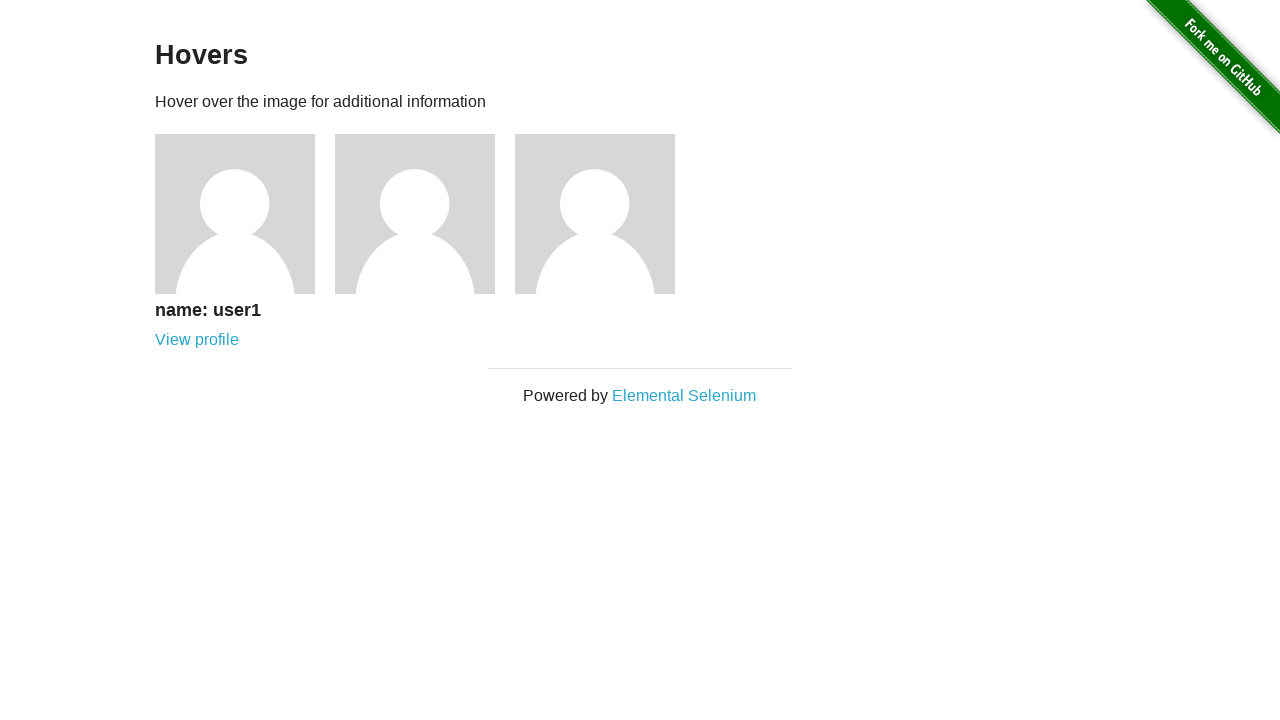

Located the figcaption element within the first figure
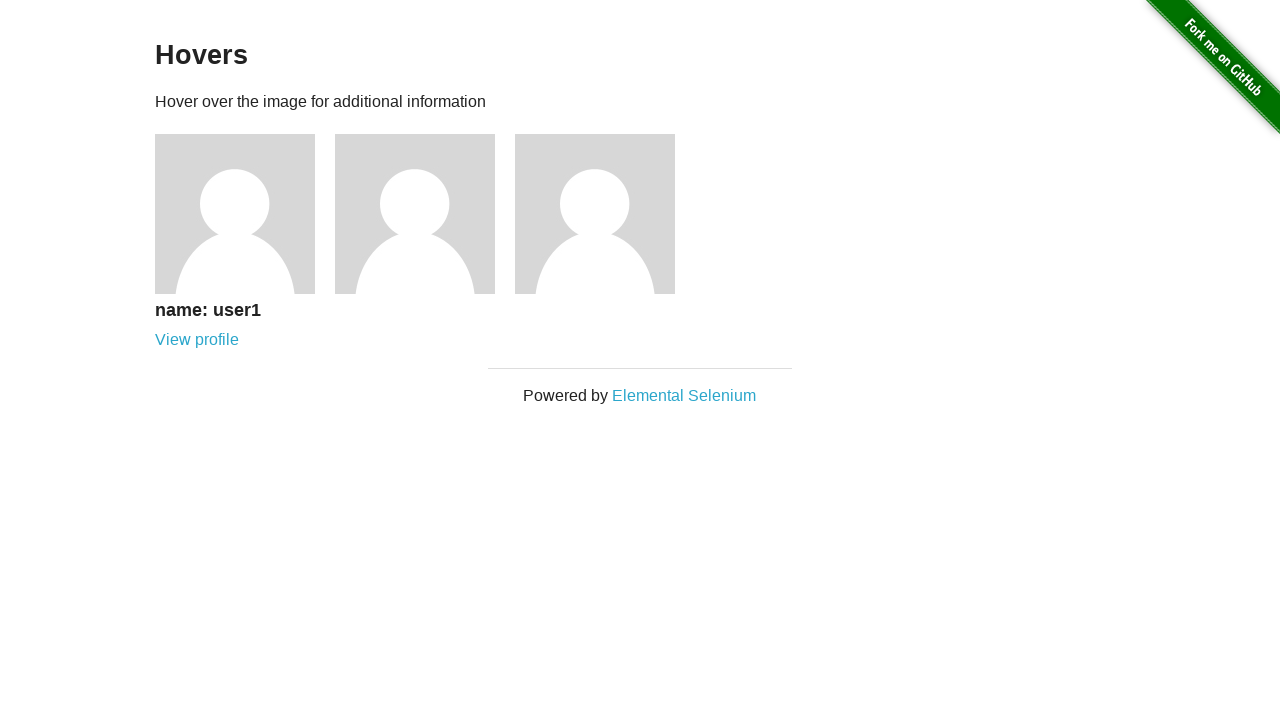

Verified that the caption is now visible after hover
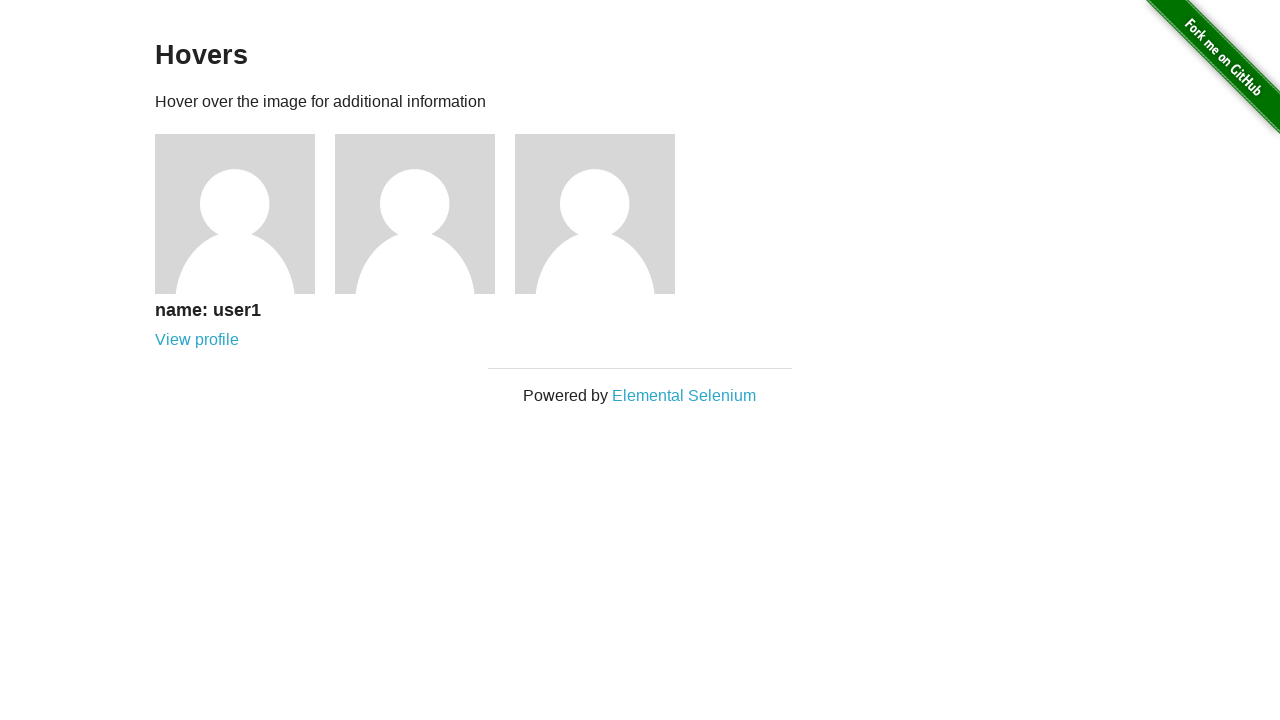

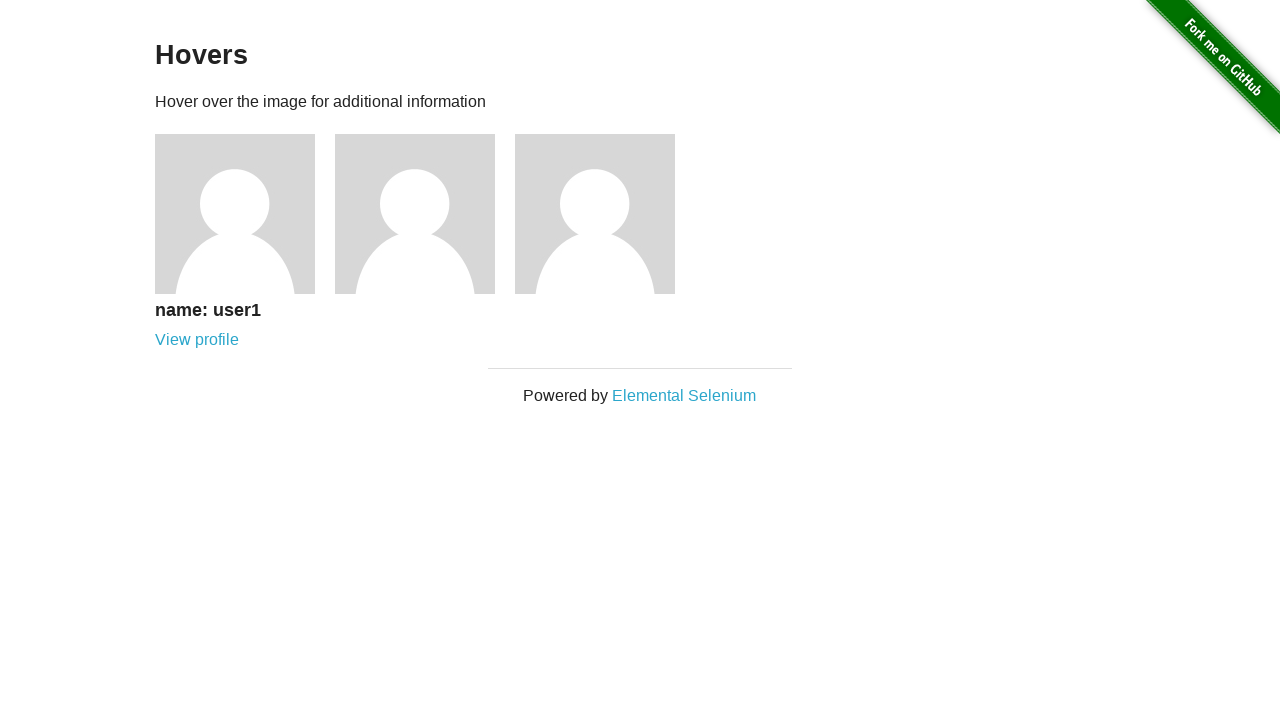